Tests that edits are cancelled when pressing Escape key

Starting URL: https://demo.playwright.dev/todomvc

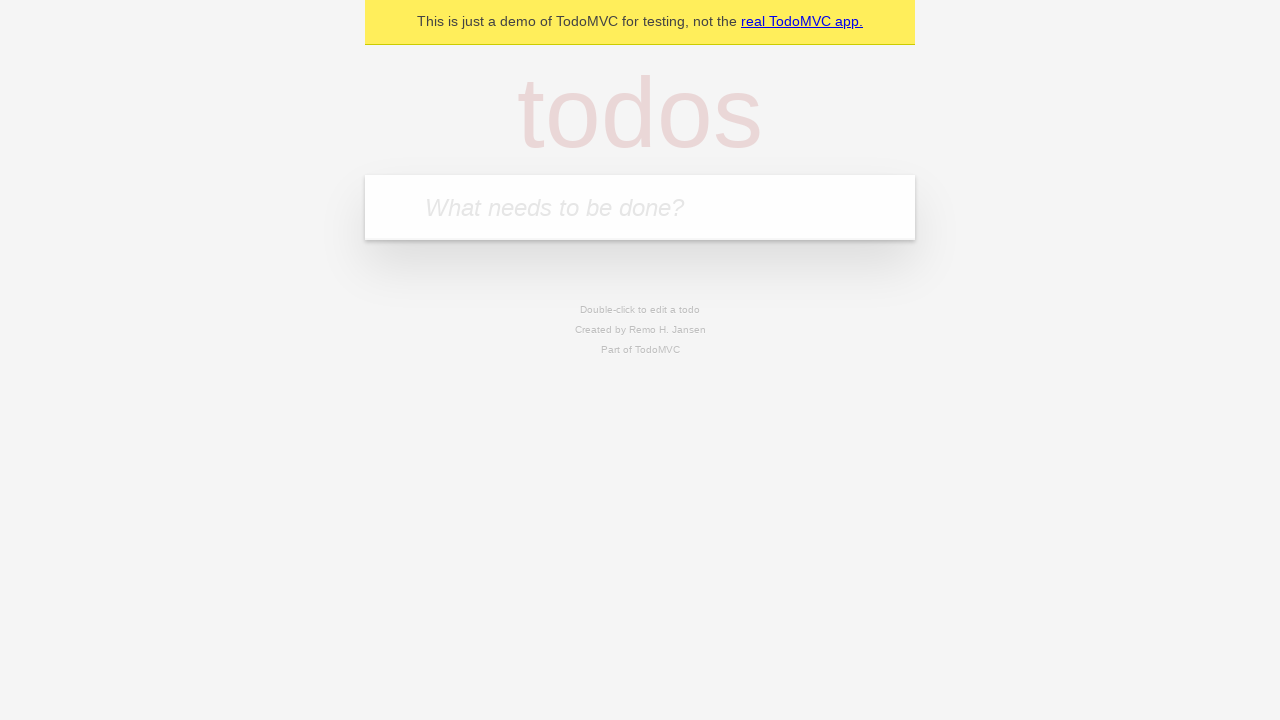

Filled first todo input with 'buy some cheese' on internal:attr=[placeholder="What needs to be done?"i]
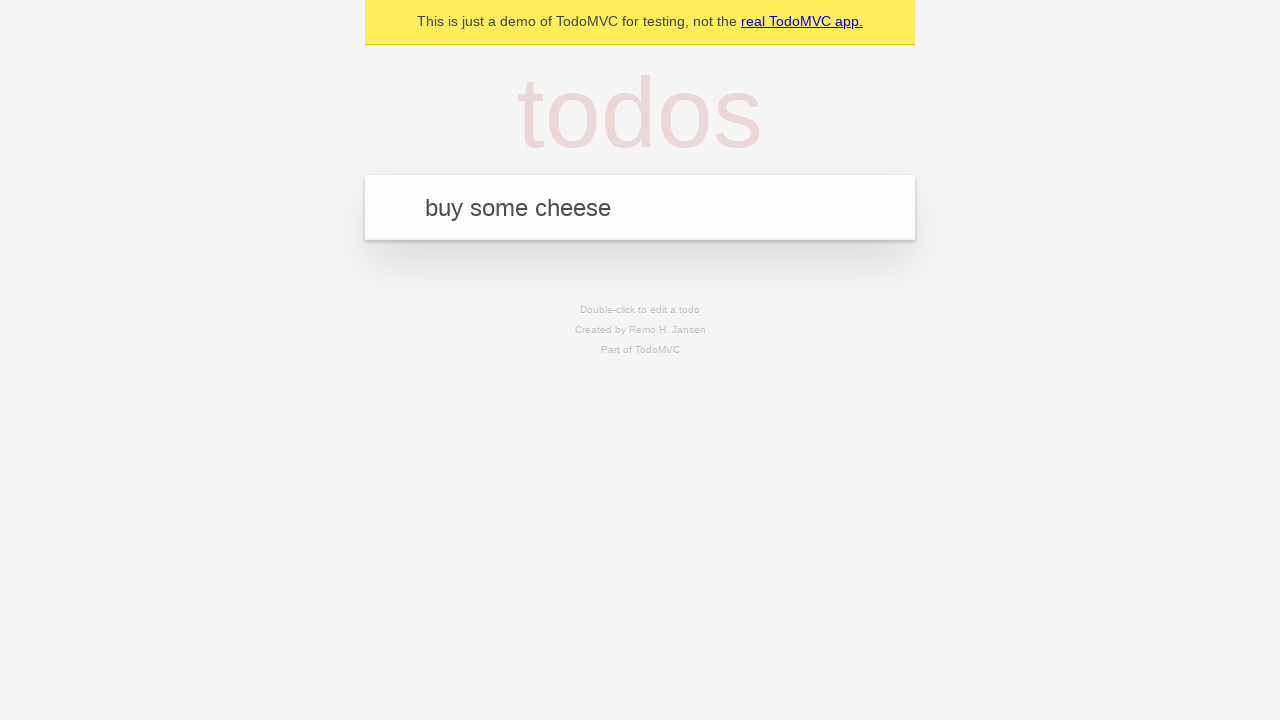

Pressed Enter to create first todo on internal:attr=[placeholder="What needs to be done?"i]
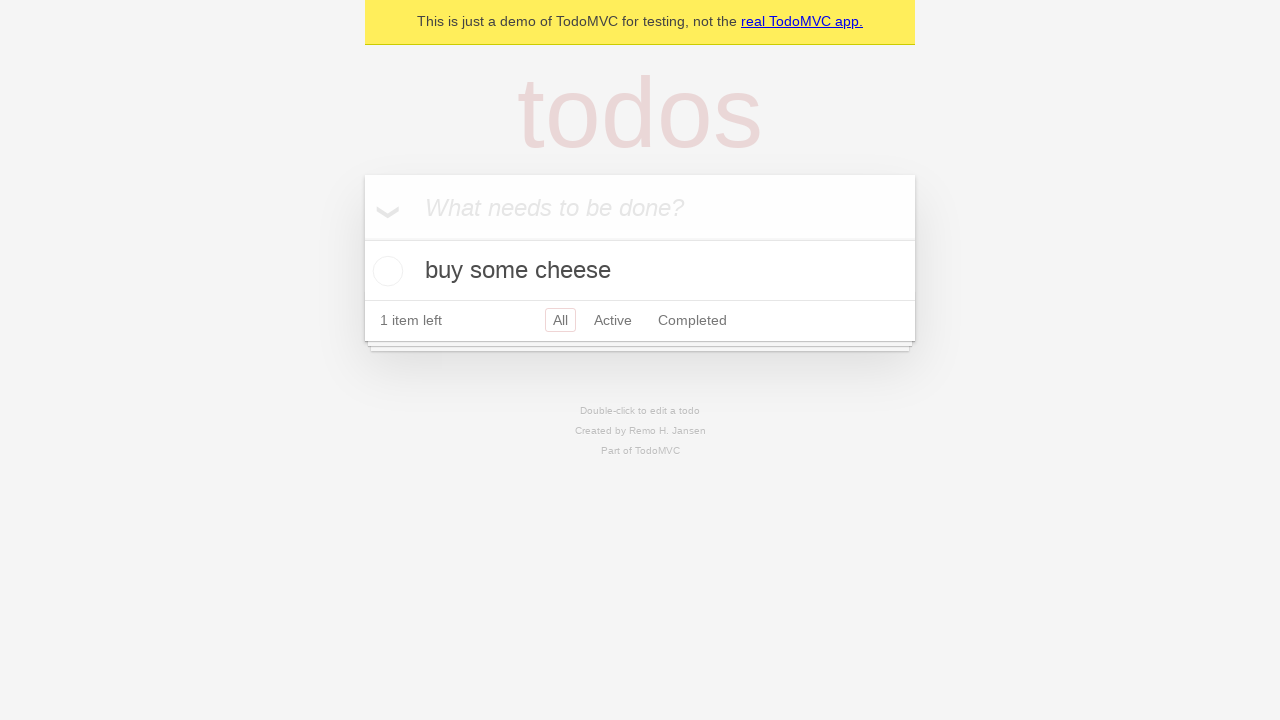

Filled second todo input with 'feed the cat' on internal:attr=[placeholder="What needs to be done?"i]
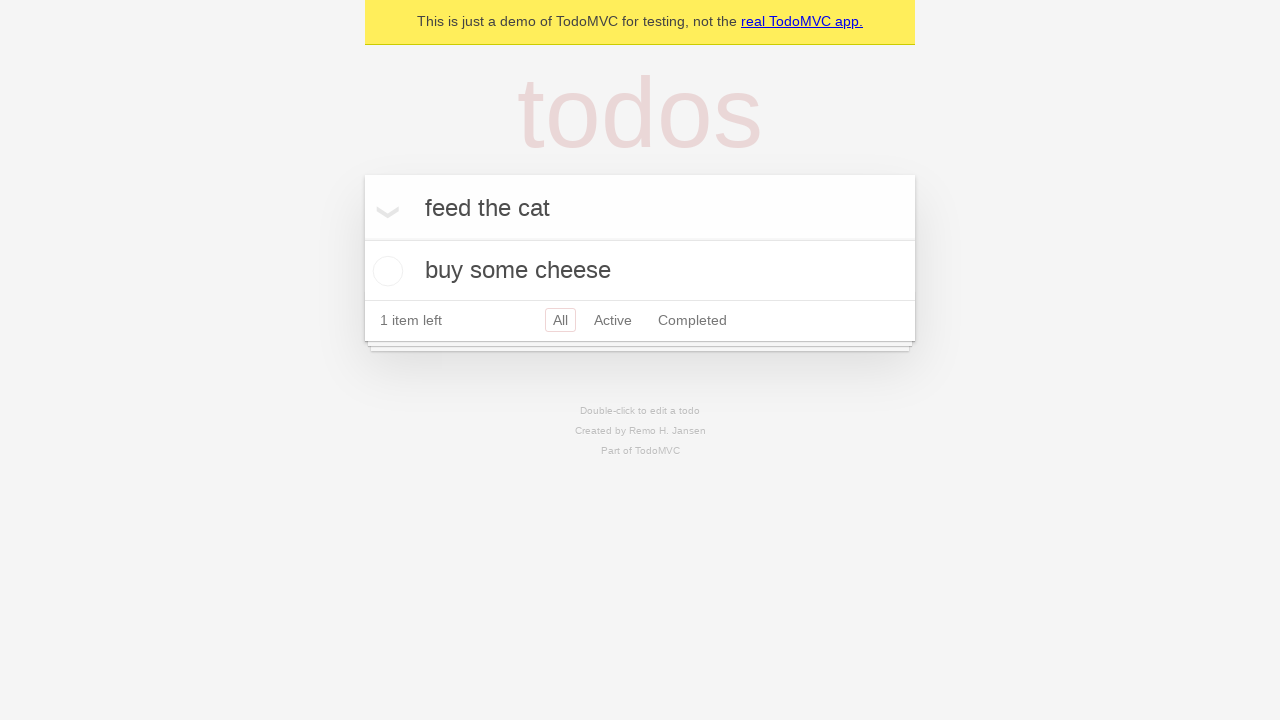

Pressed Enter to create second todo on internal:attr=[placeholder="What needs to be done?"i]
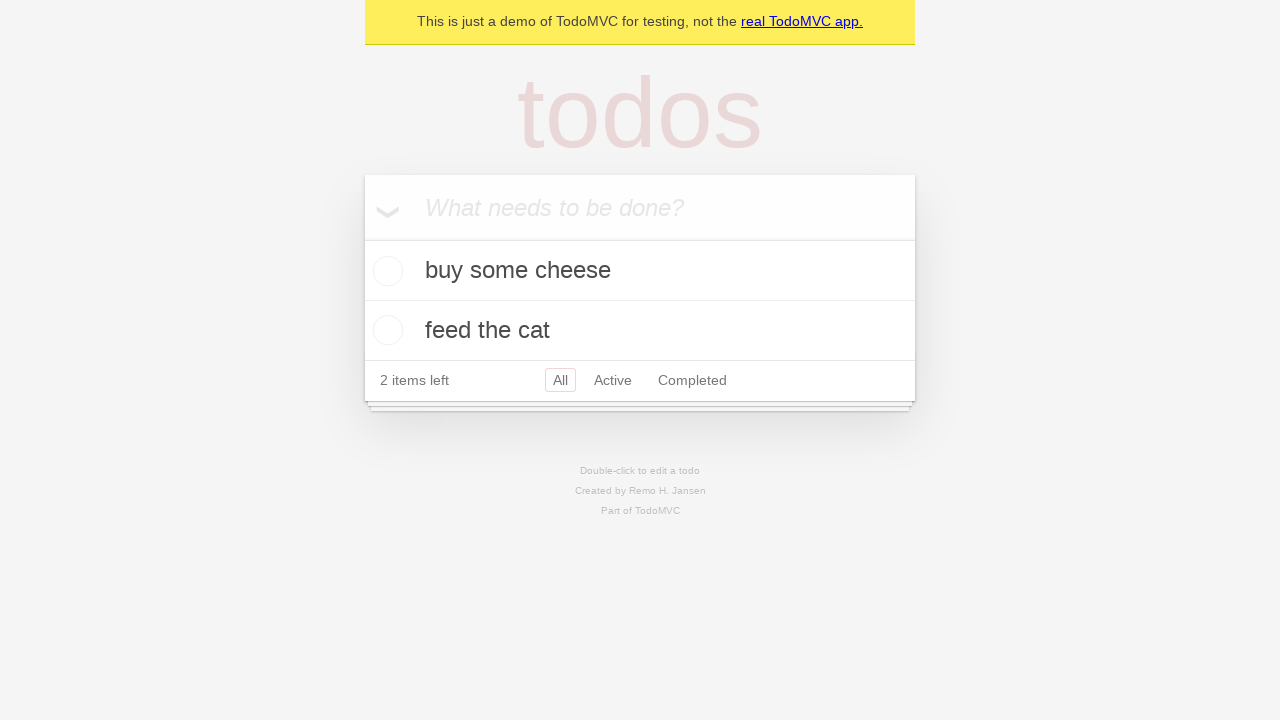

Filled third todo input with 'book a doctors appointment' on internal:attr=[placeholder="What needs to be done?"i]
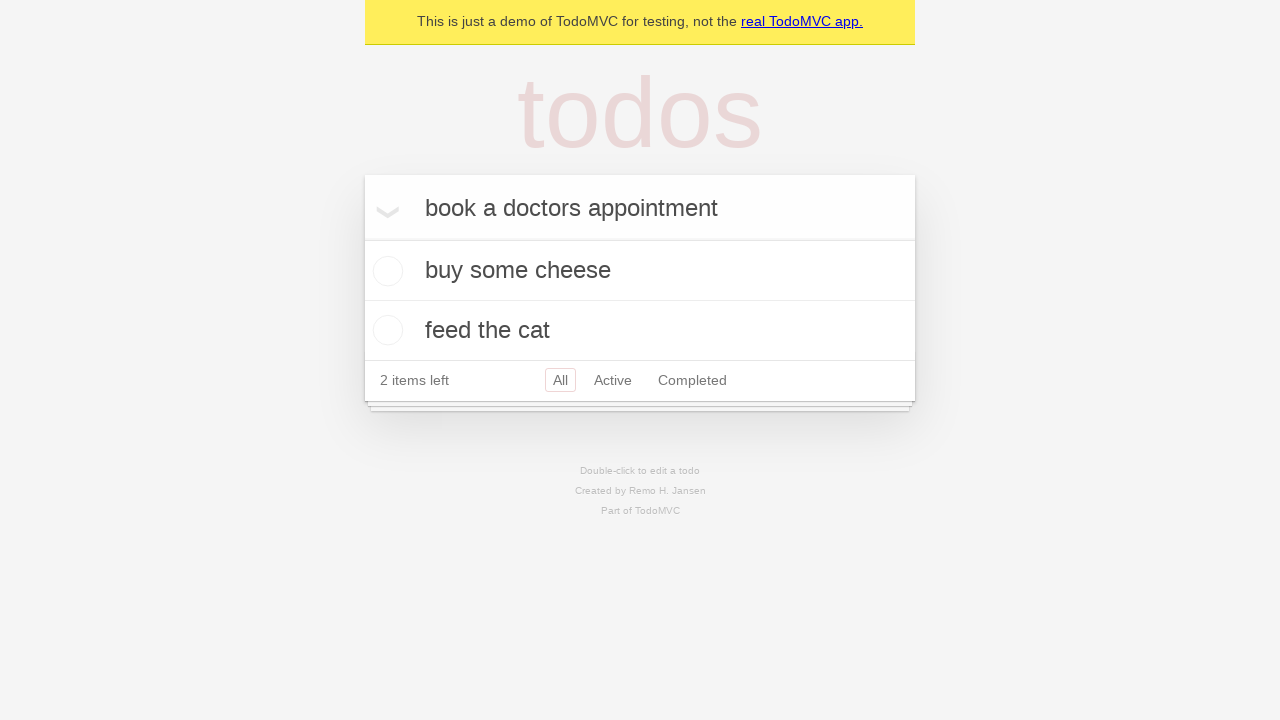

Pressed Enter to create third todo on internal:attr=[placeholder="What needs to be done?"i]
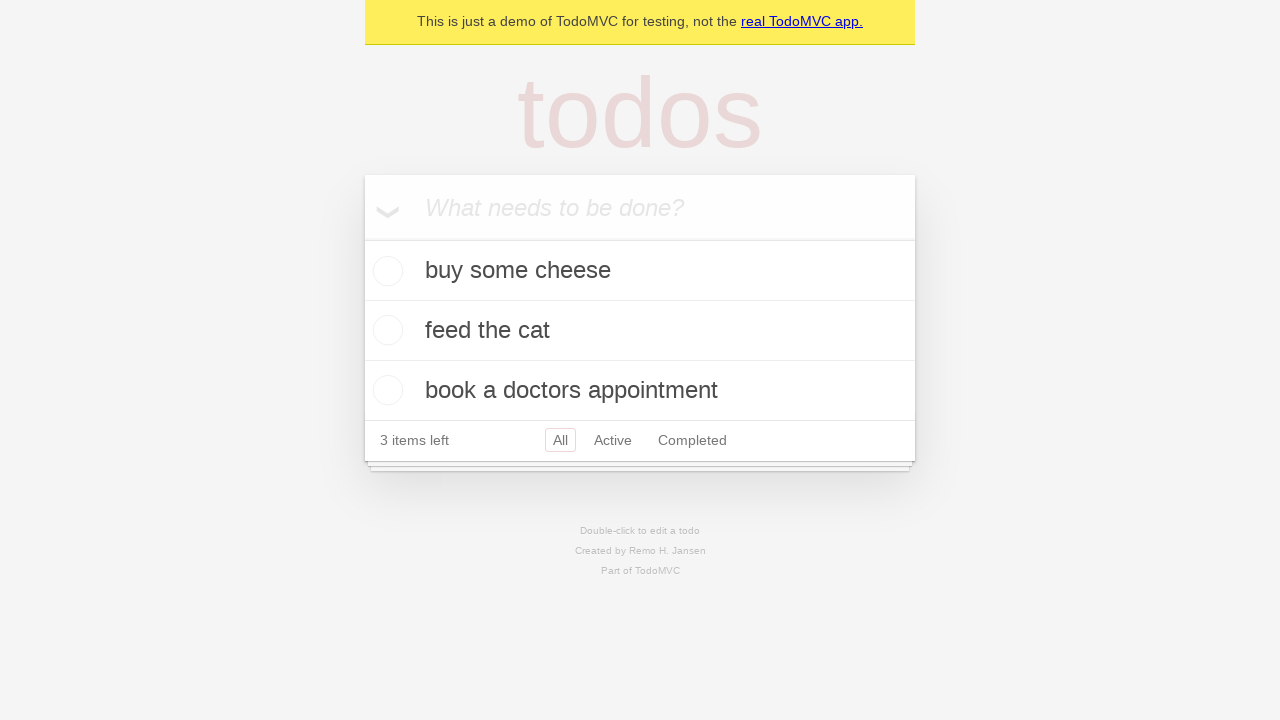

Double-clicked second todo item to enter edit mode at (640, 331) on internal:testid=[data-testid="todo-item"s] >> nth=1
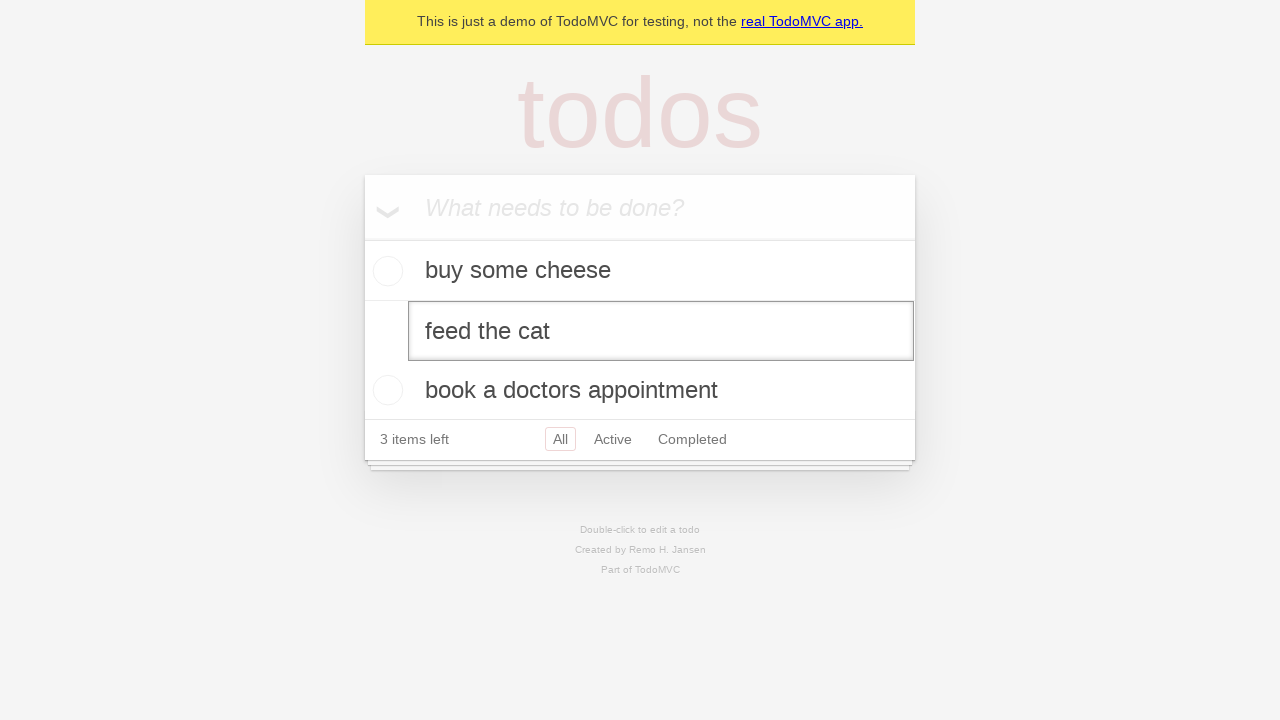

Filled edit input with 'buy some sausages' on internal:testid=[data-testid="todo-item"s] >> nth=1 >> internal:role=textbox[nam
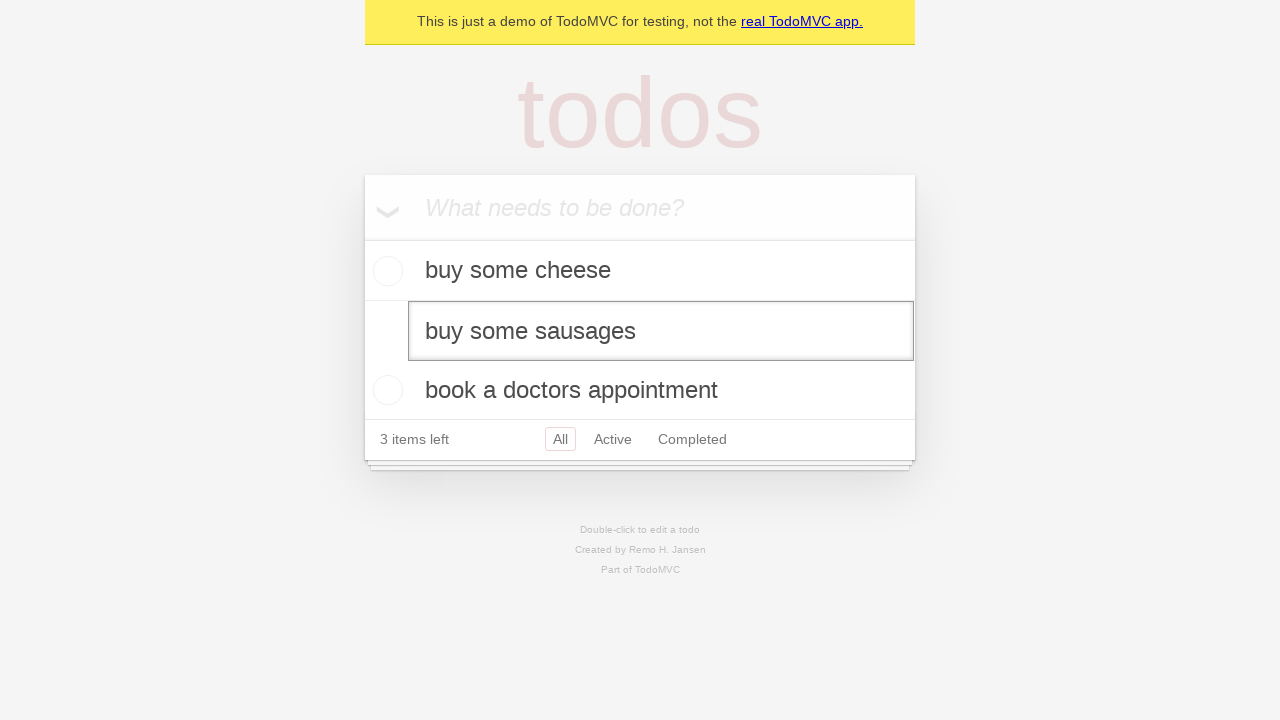

Pressed Escape key to cancel edit and verify changes are discarded on internal:testid=[data-testid="todo-item"s] >> nth=1 >> internal:role=textbox[nam
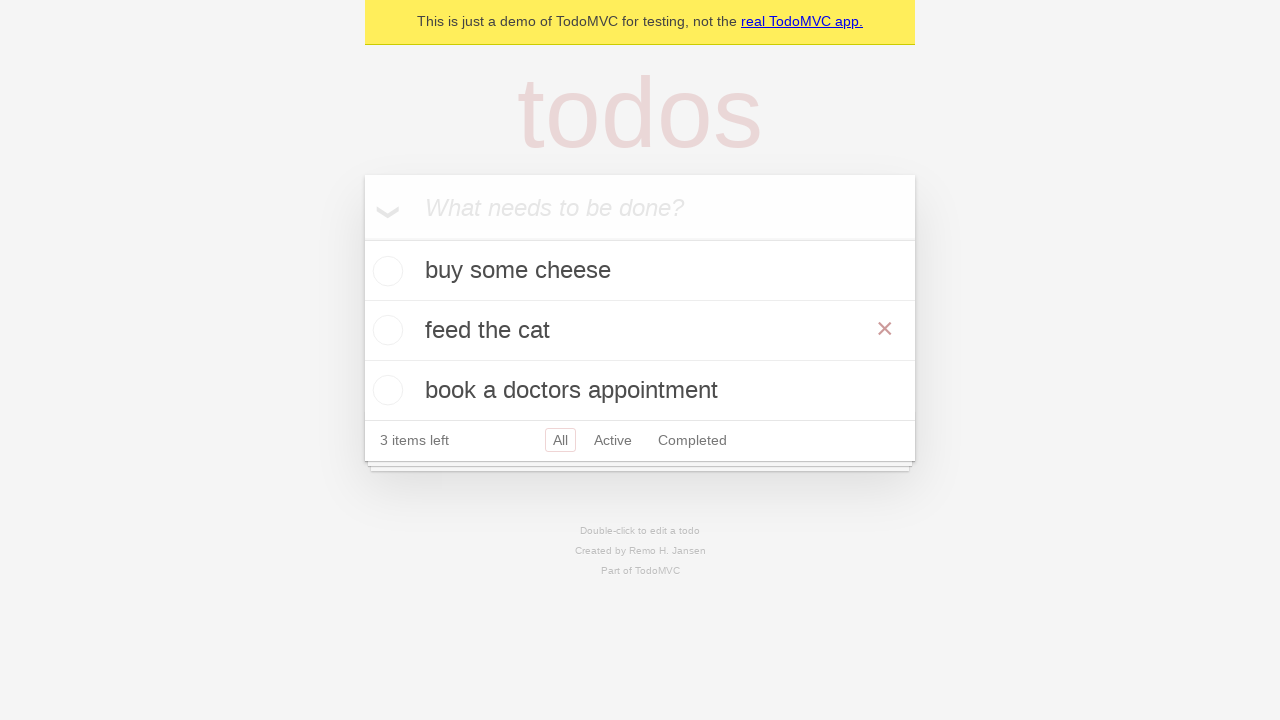

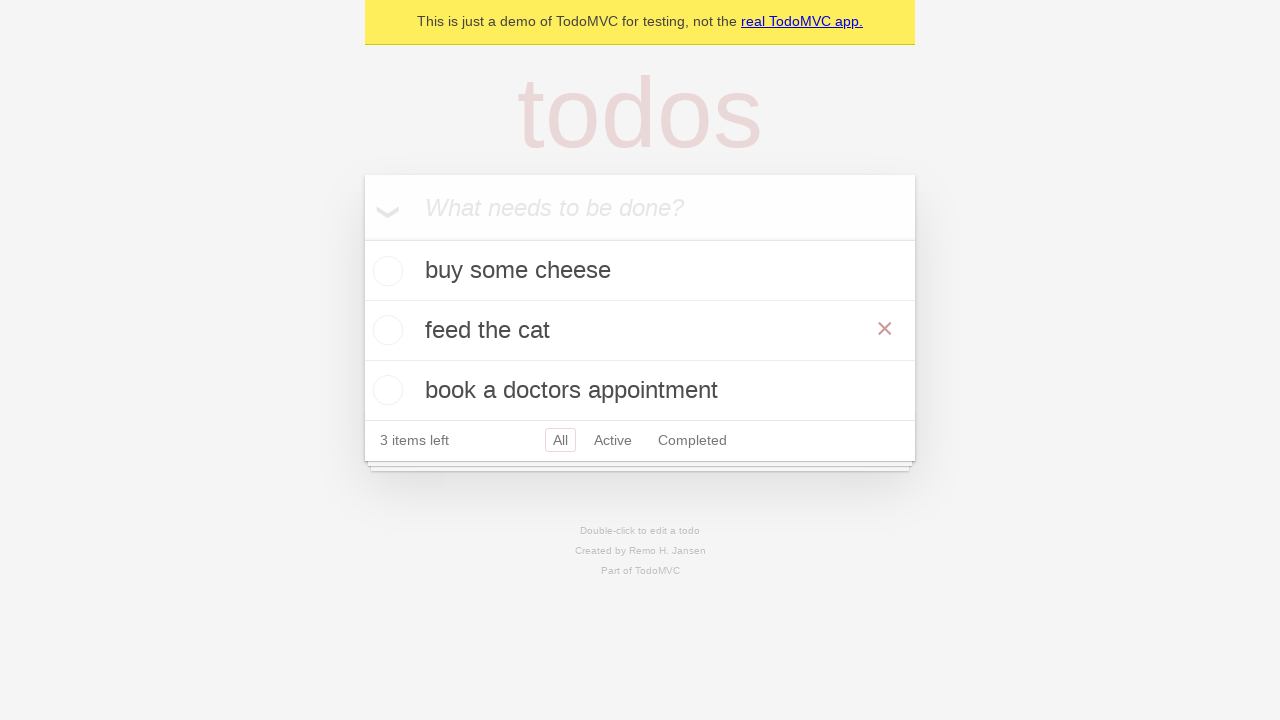